Tests window switching functionality by opening a popup window, switching to it, and then closing it

Starting URL: https://omayo.blogspot.com/

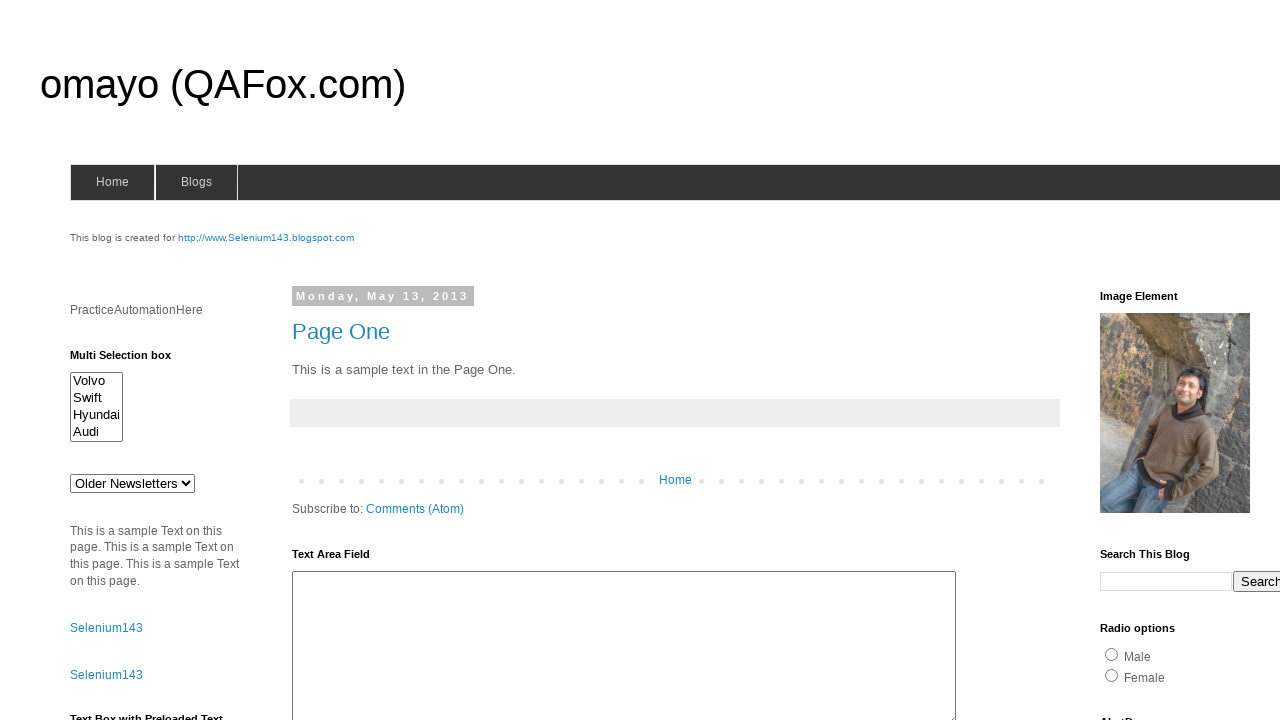

Clicked link to open popup window at (132, 360) on text=Open a popup window
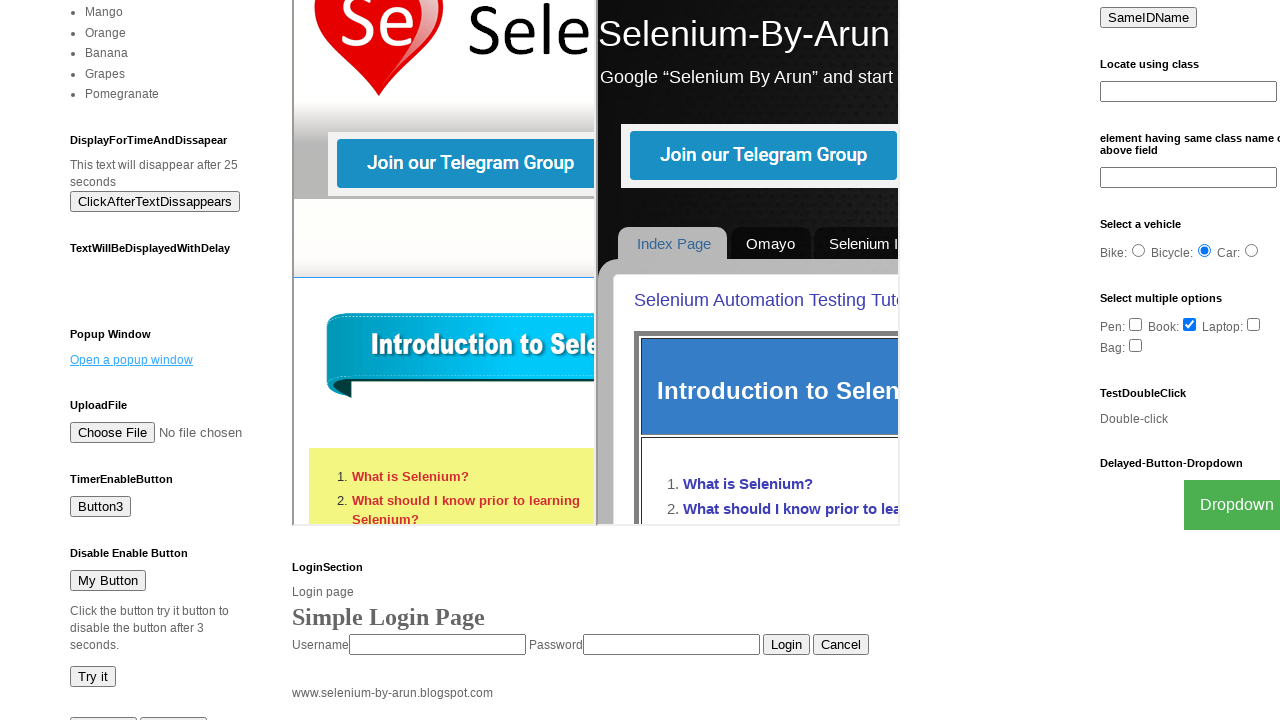

Waited 1 second for popup window to open
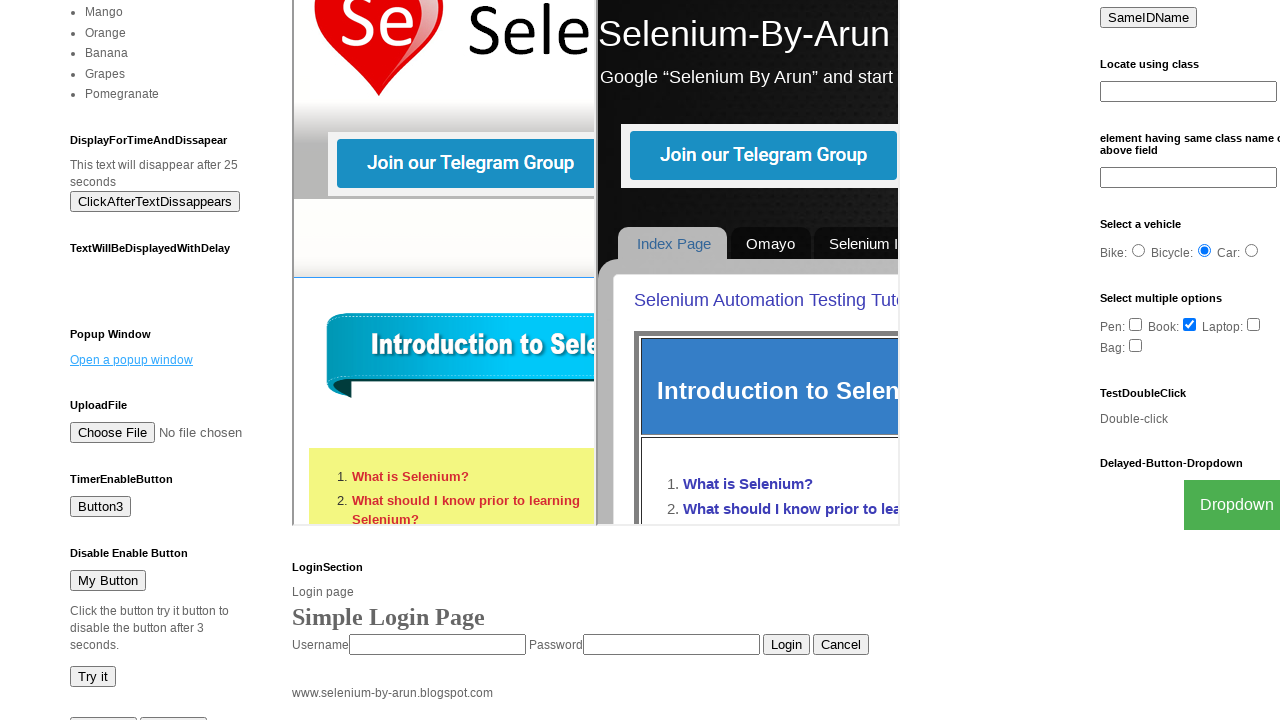

Retrieved all open pages/windows
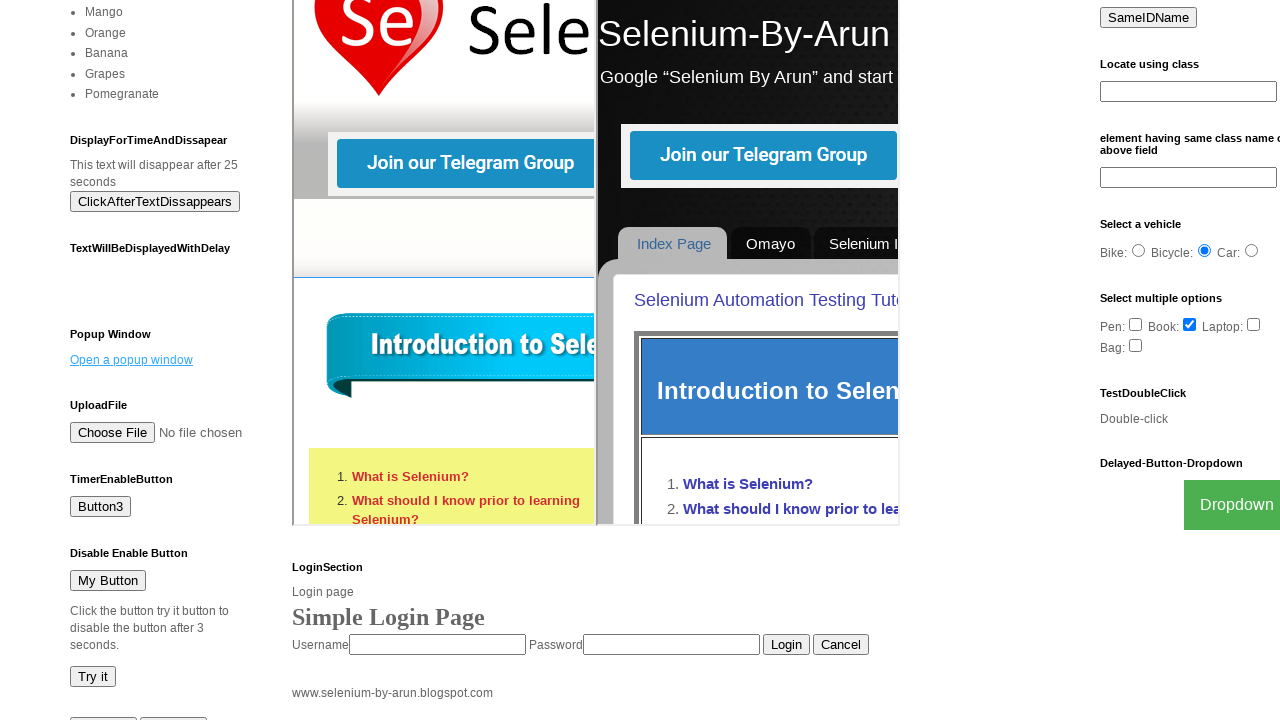

Switched to popup window
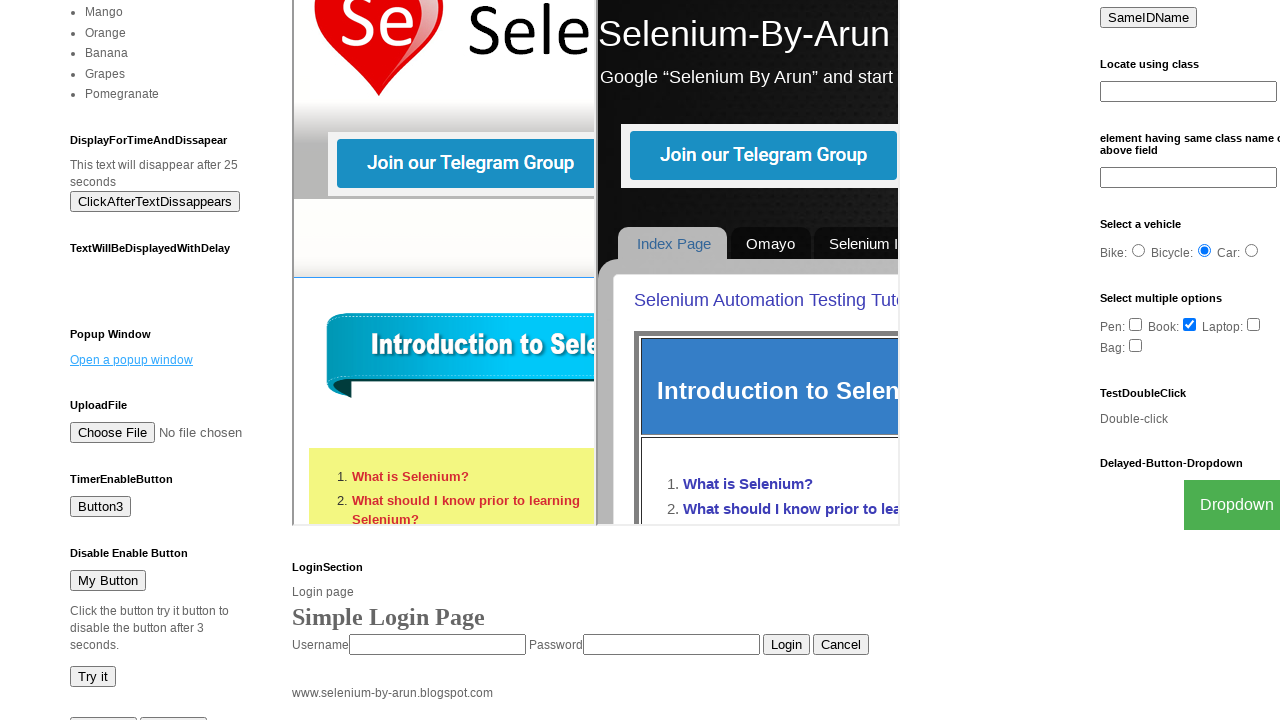

Closed the popup window
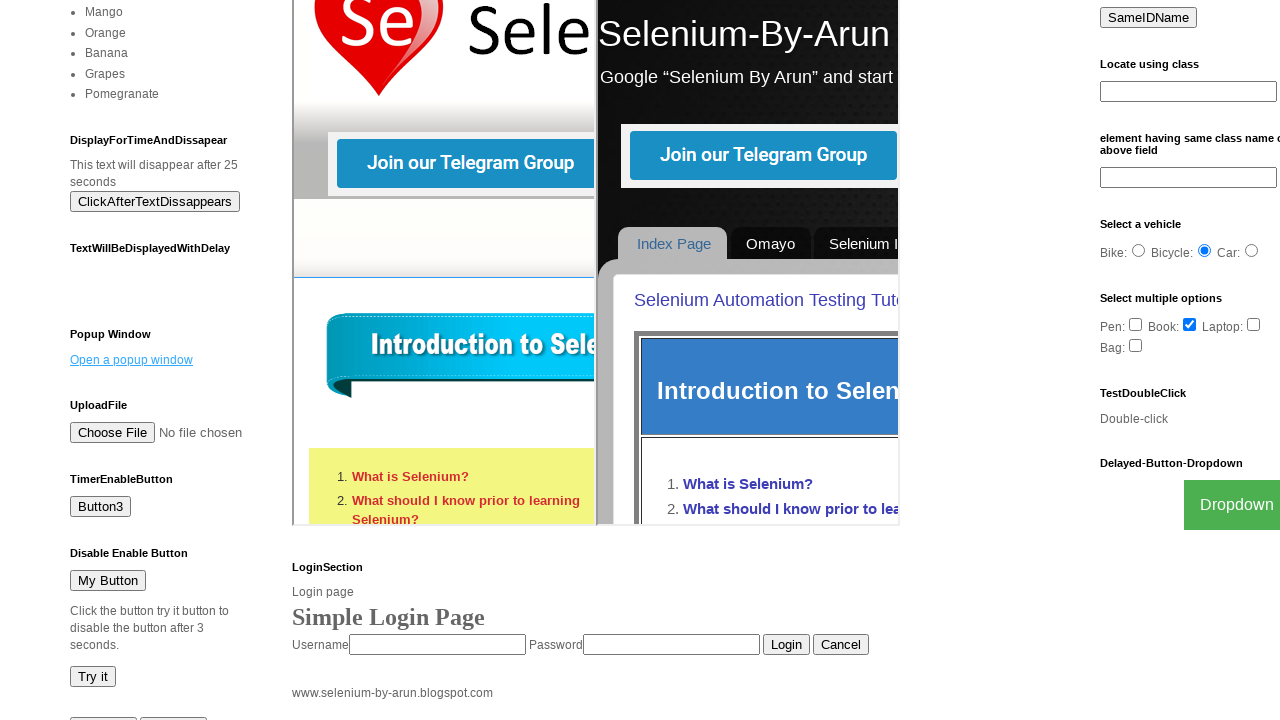

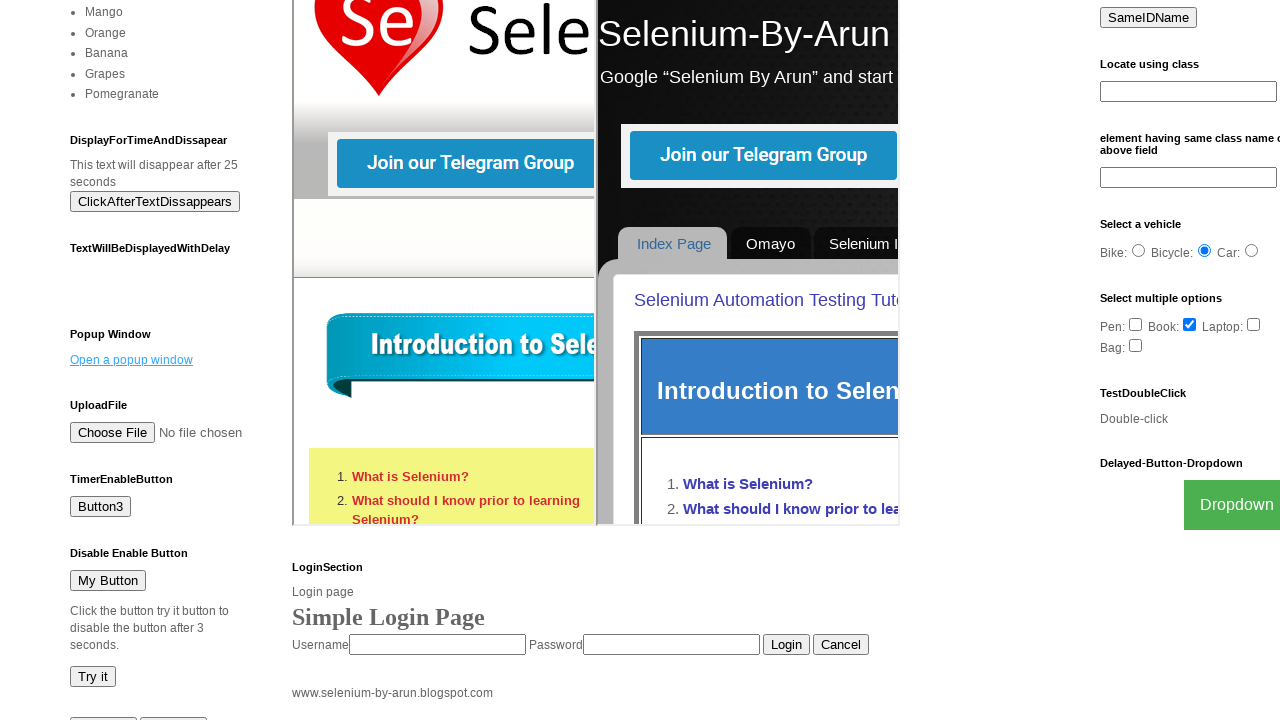